Tests that focus is trapped within the modal dialog by tabbing through all interactive elements

Starting URL: https://www.w3.org/WAI/ARIA/apg/patterns/dialog-modal/examples/dialog/

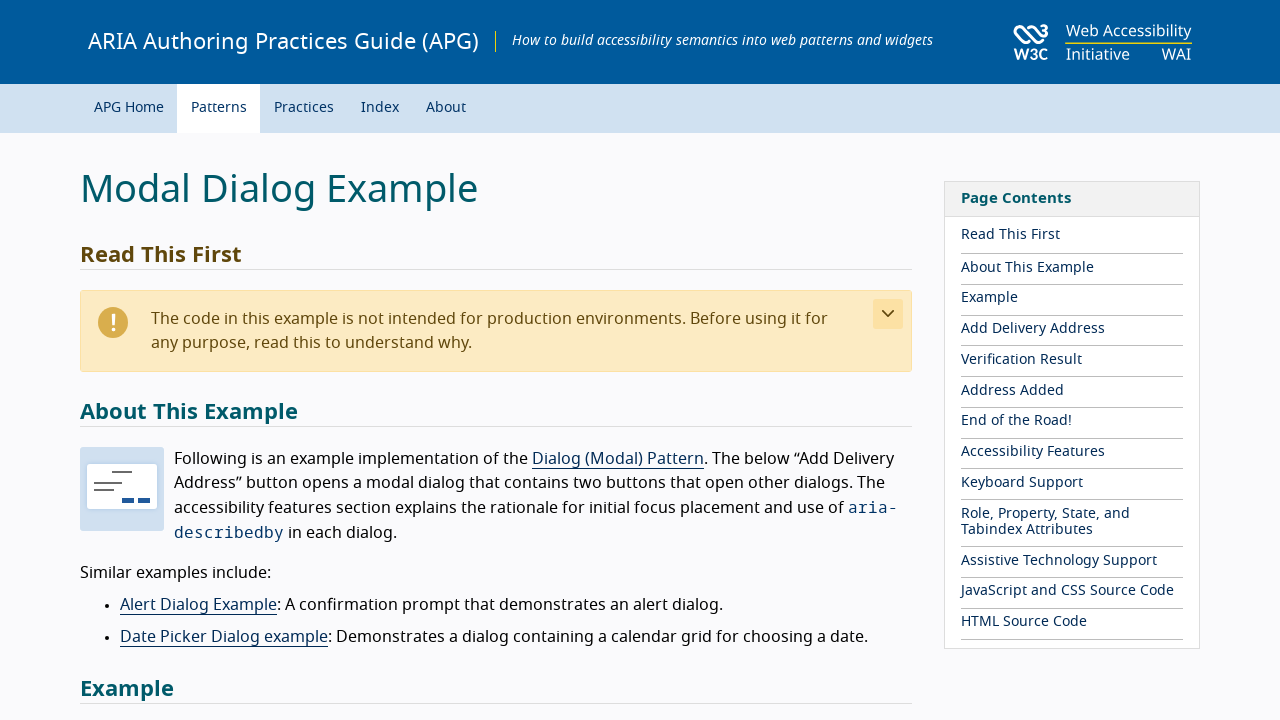

Clicked 'Add Delivery Address' button to open modal dialog at (161, 361) on button:has-text('Add Delivery Address')
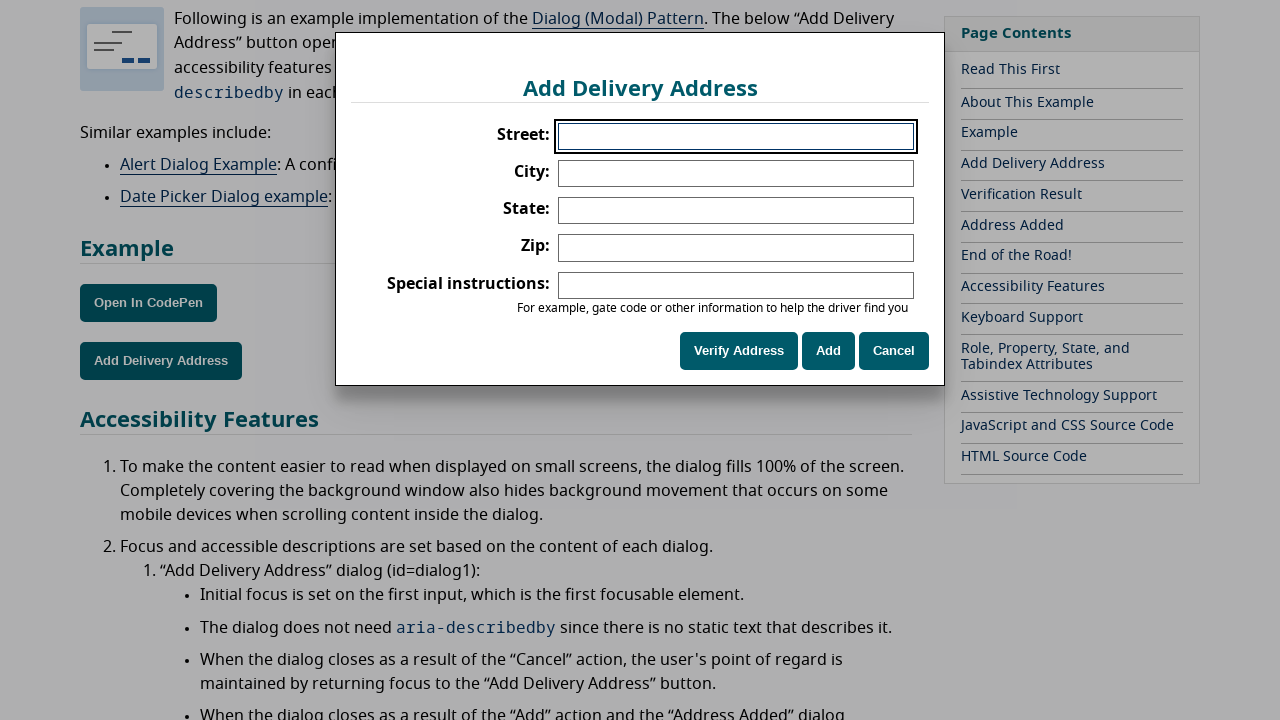

Pressed Tab to move focus to first field in modal
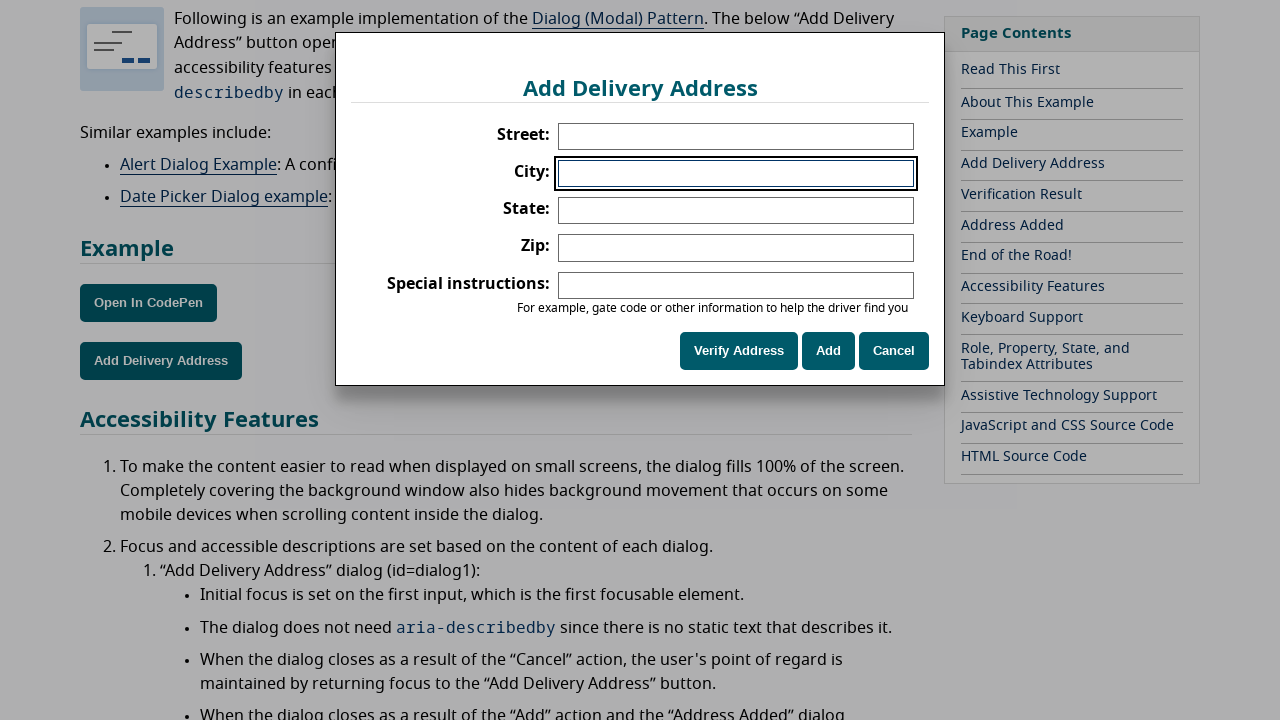

Pressed Tab to move focus to second field in modal
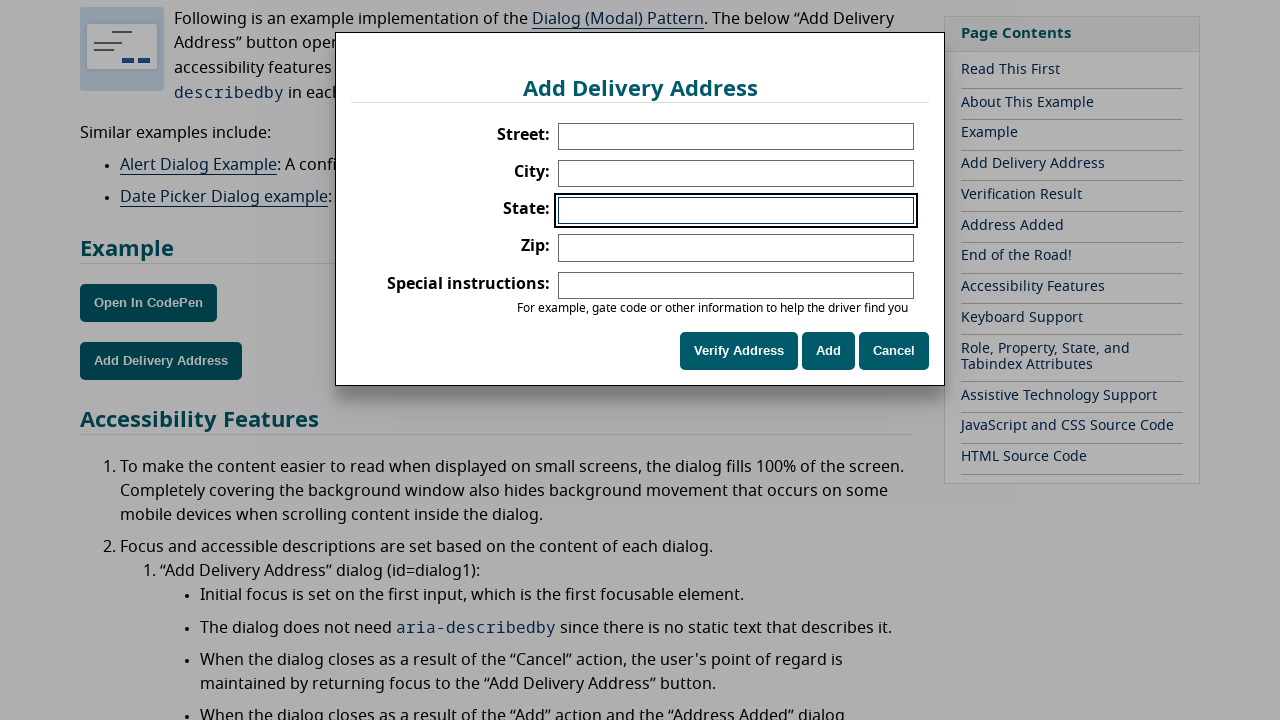

Pressed Tab to move focus to third field in modal
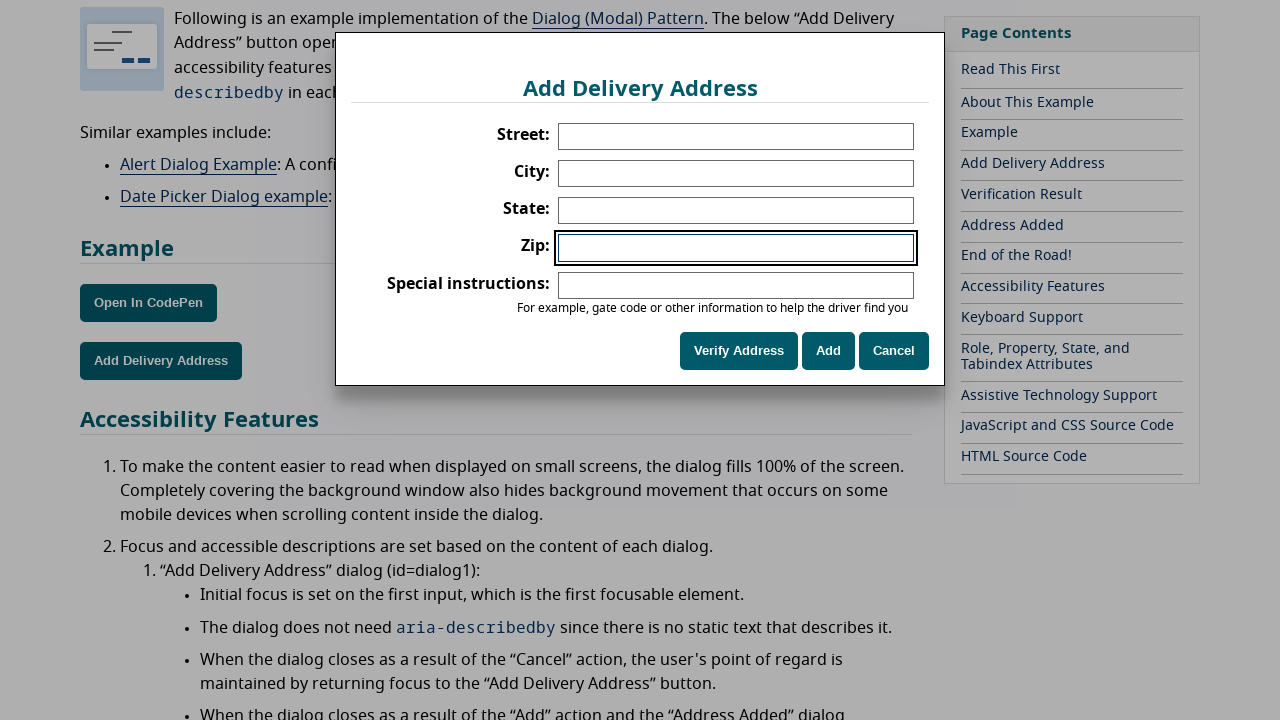

Pressed Tab to move focus to fourth field in modal
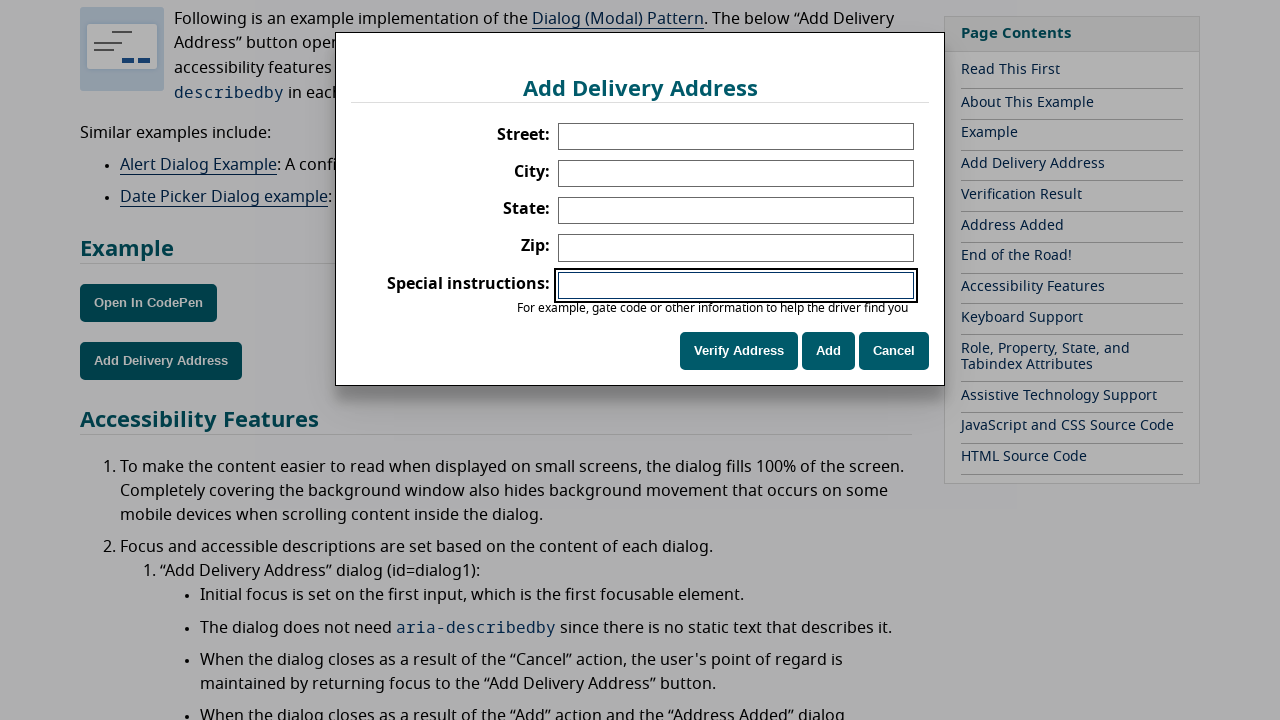

Pressed Tab to move focus to first button in modal
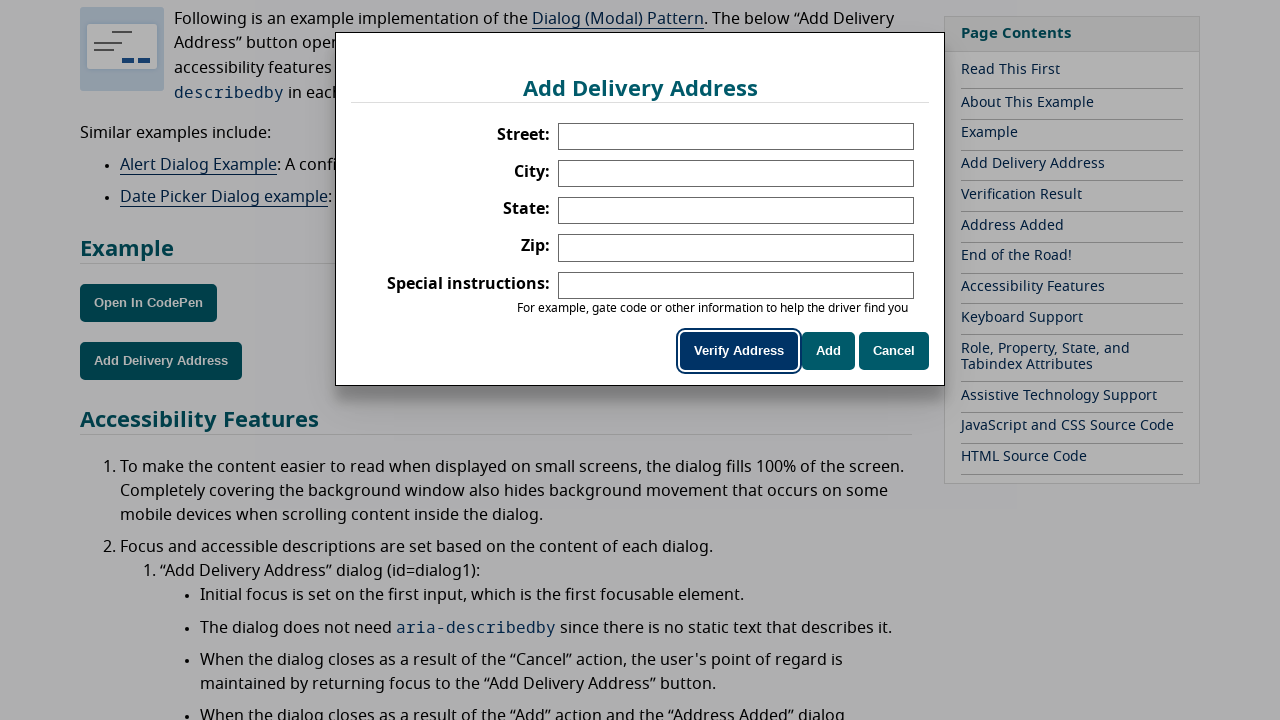

Pressed Tab to move focus to second button in modal
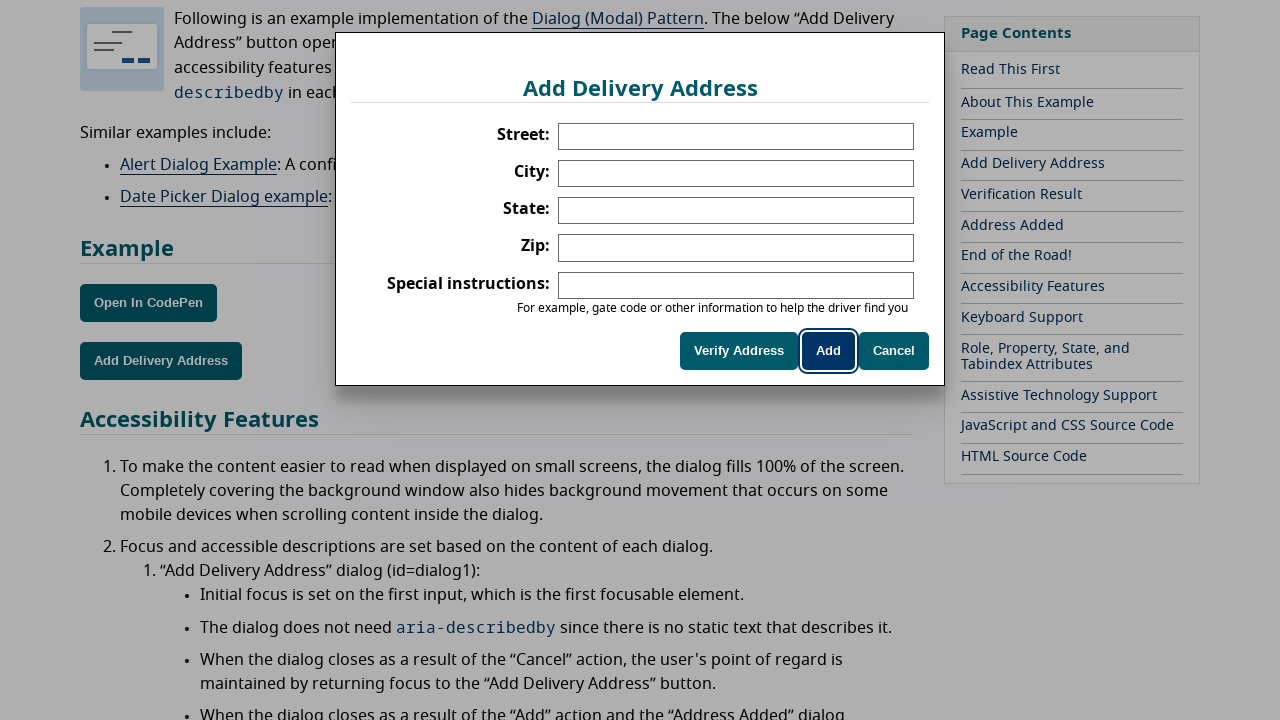

Pressed Shift+Tab to move focus backward in modal
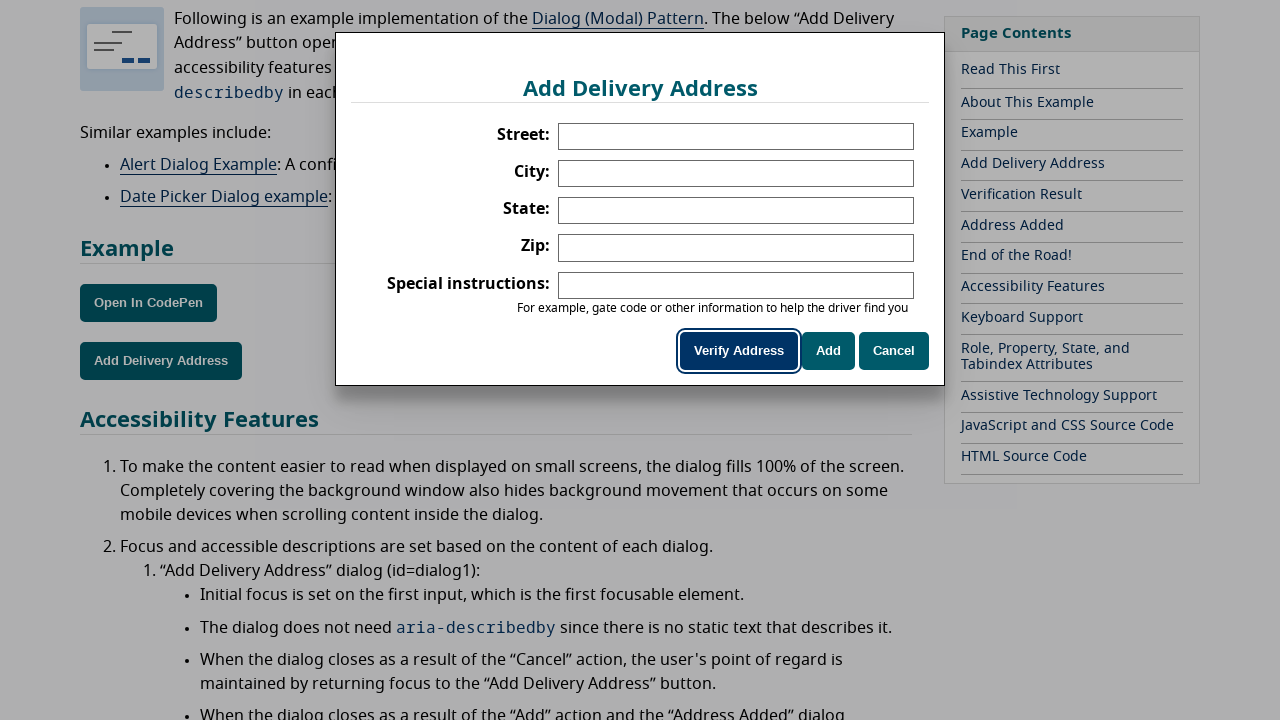

Pressed Shift+Tab to move focus backward again in modal
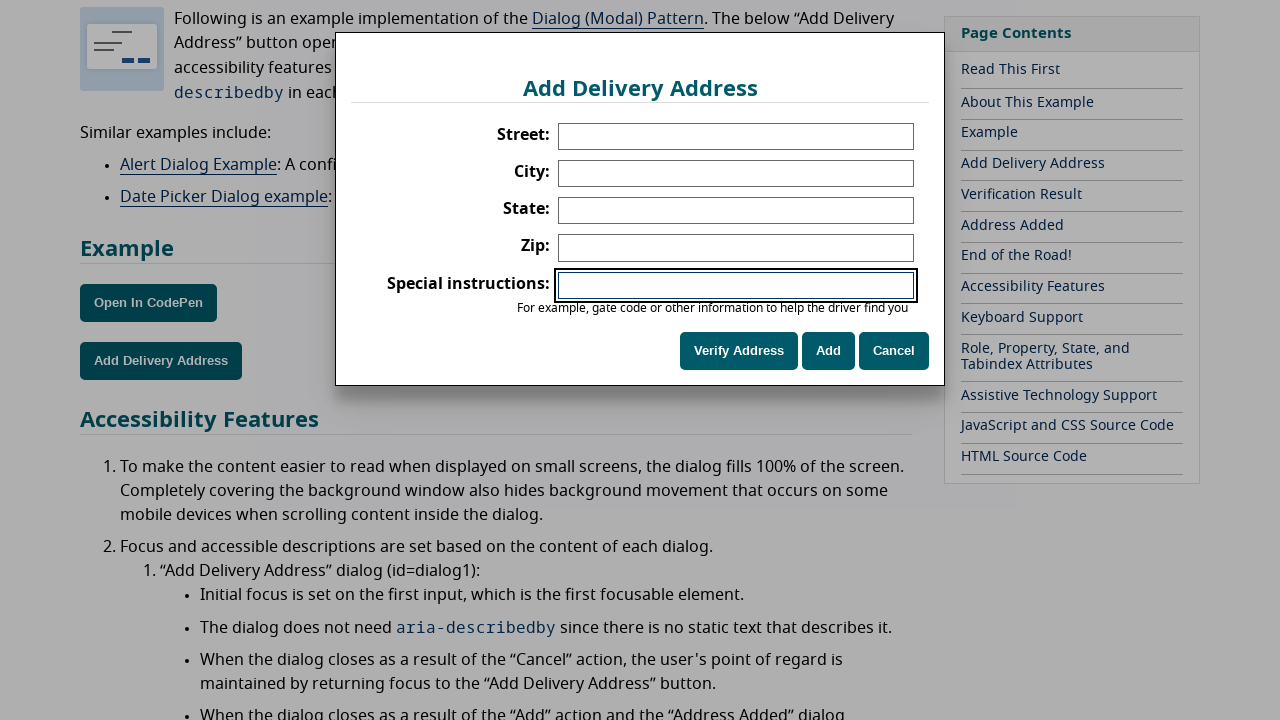

Clicked 'Cancel' button to close modal dialog at (894, 351) on button:has-text('Cancel')
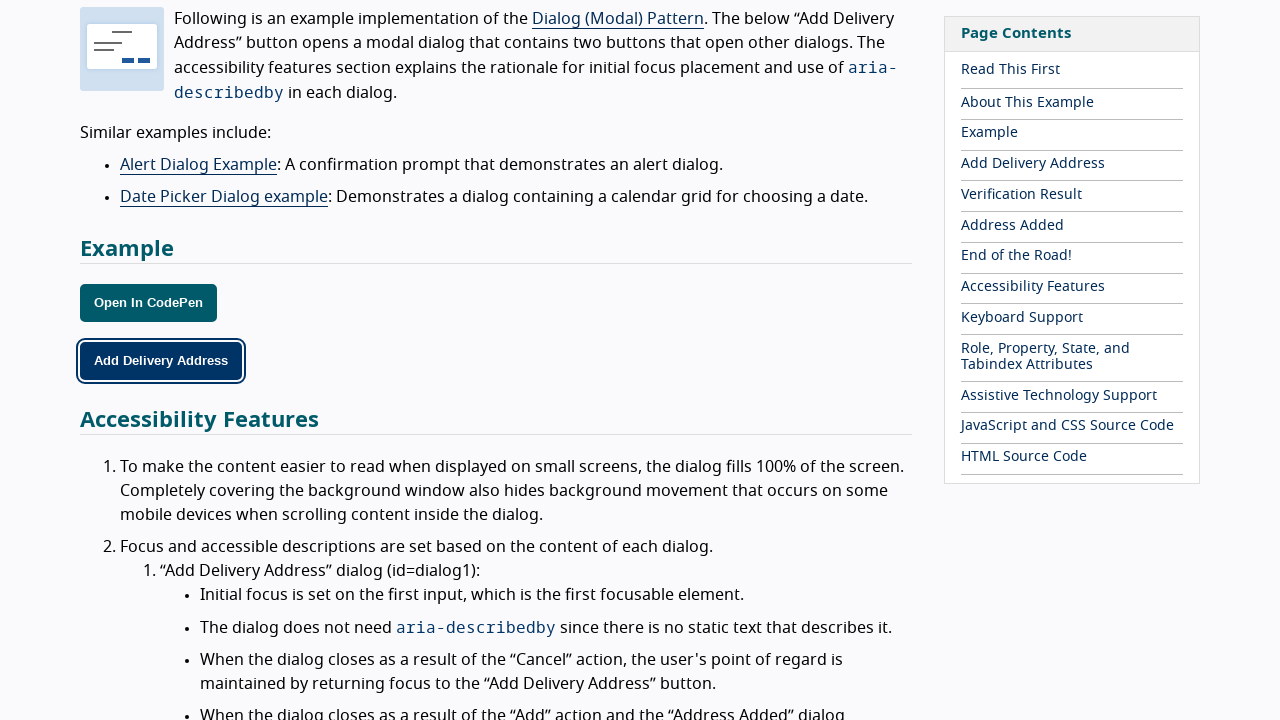

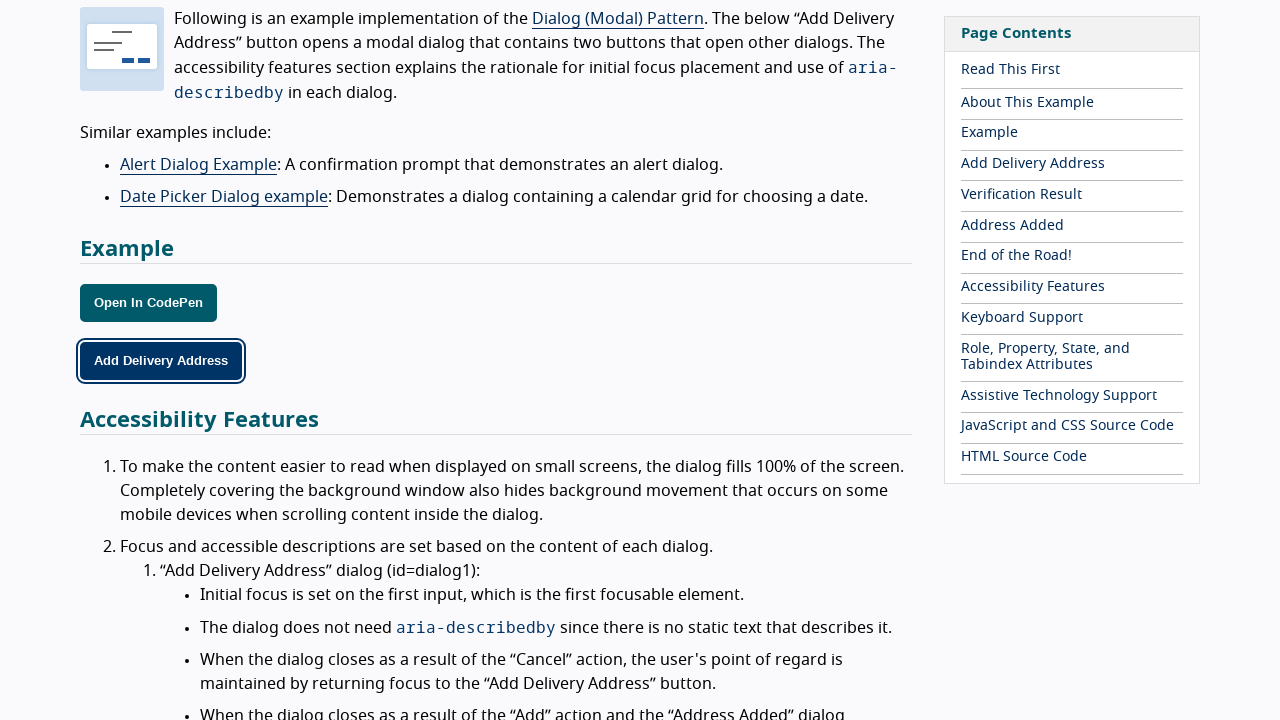